Tests the FAQ accordion section on a scooter rental website by clicking on each question and verifying the corresponding answer text is displayed correctly. The test iterates through 8 different FAQ items.

Starting URL: https://qa-scooter.praktikum-services.ru/

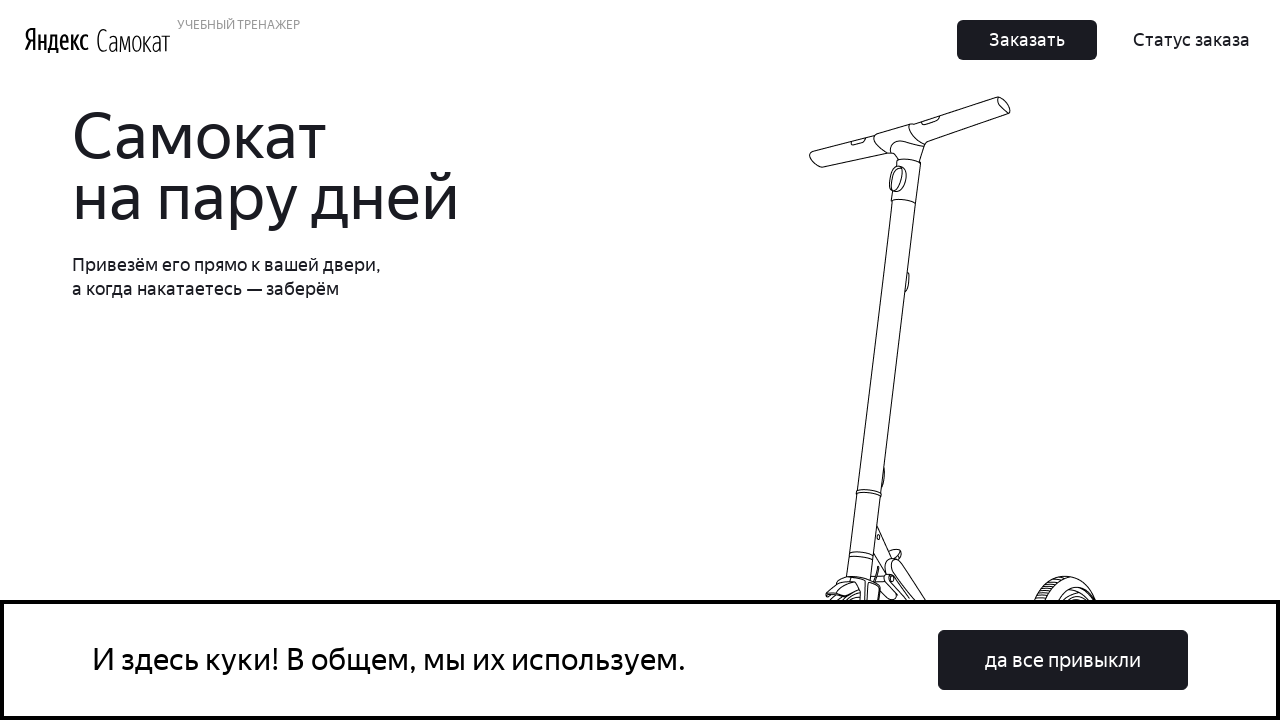

FAQ accordion section loaded
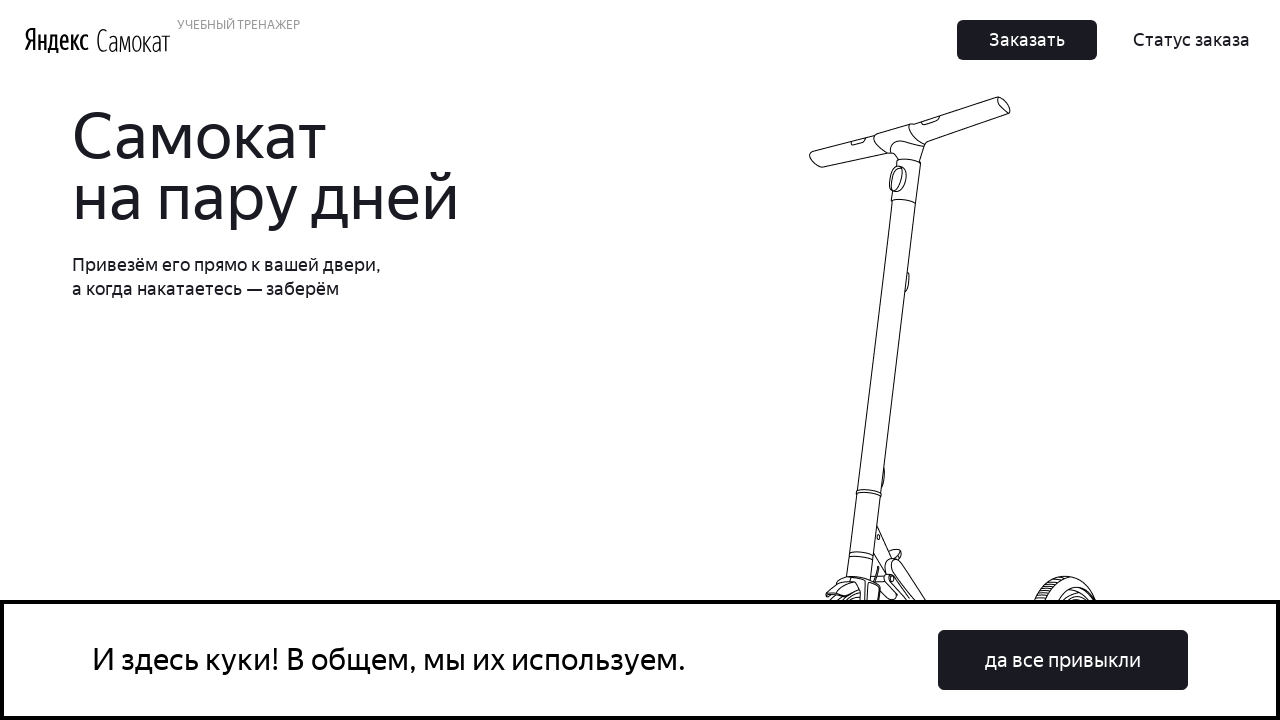

Scrolled to FAQ accordion section
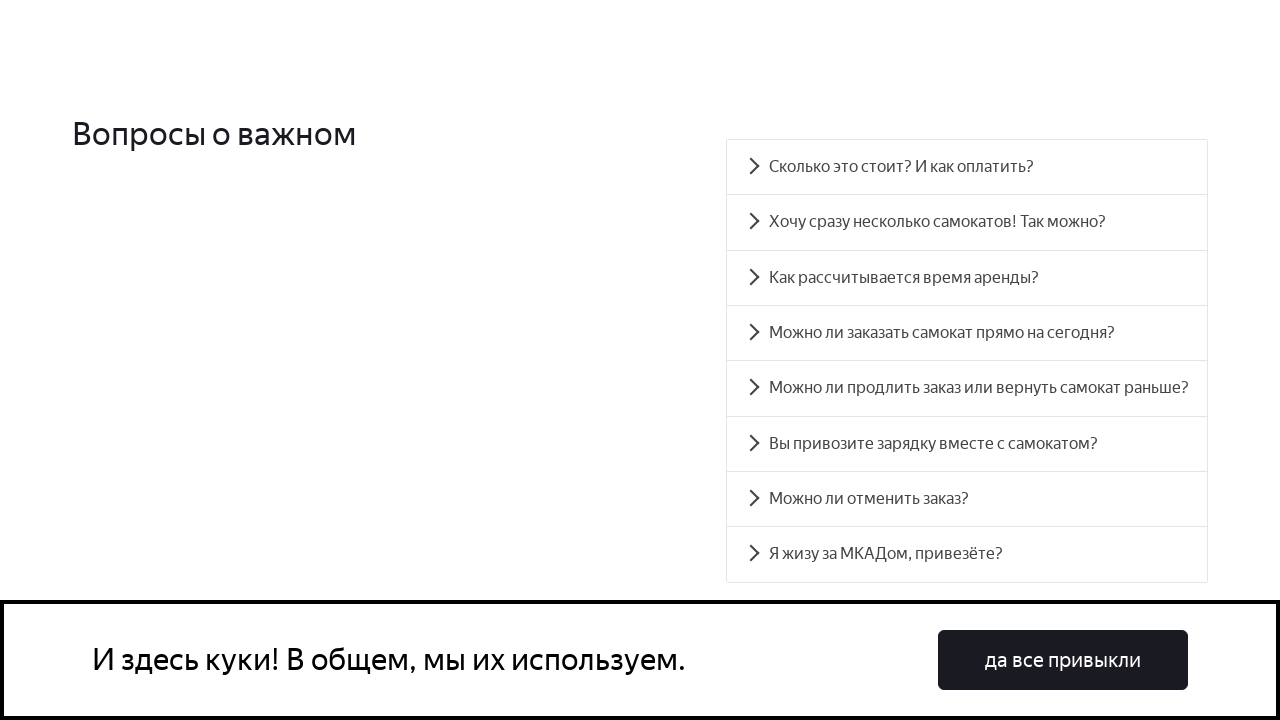

Clicked FAQ question: Сколько это стоит? И как оплатить? at (967, 167) on .accordion__heading:has-text('Сколько это стоит? И как оплатить?')
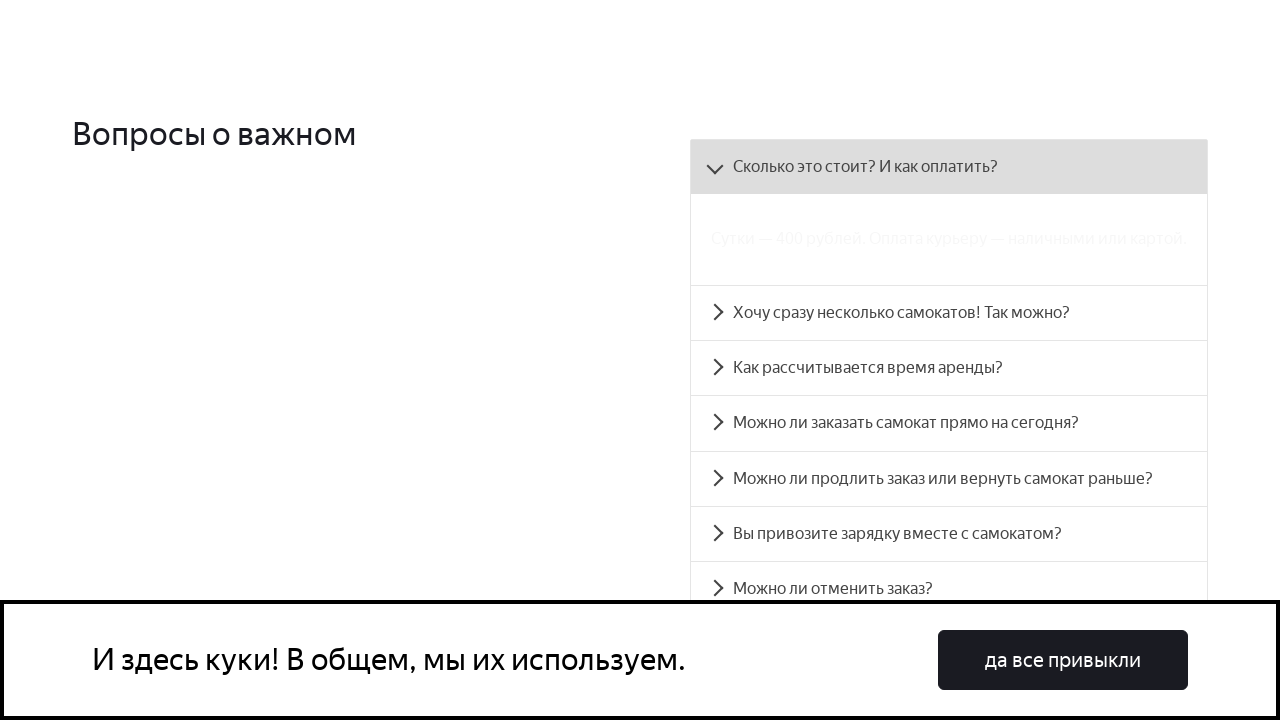

Answer panel became visible for question: Сколько это стоит? И как оплатить?
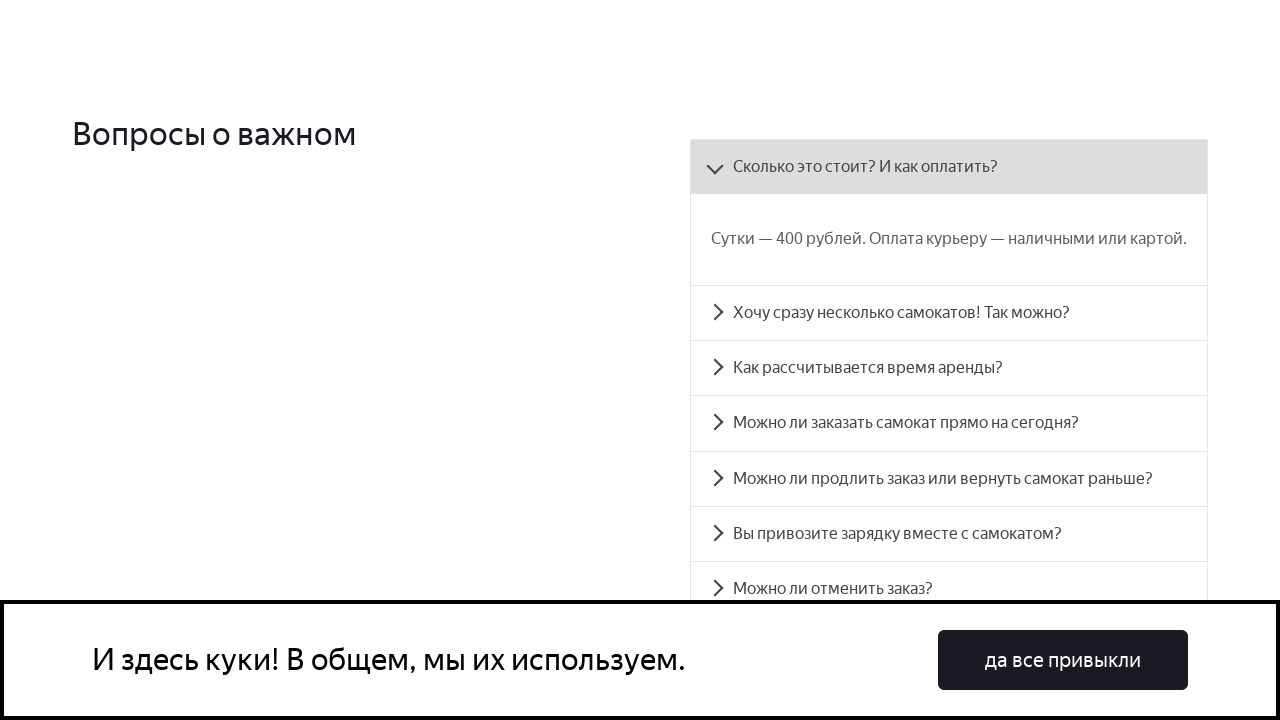

Verified answer text matches expected answer for question: Сколько это стоит? И как оплатить?
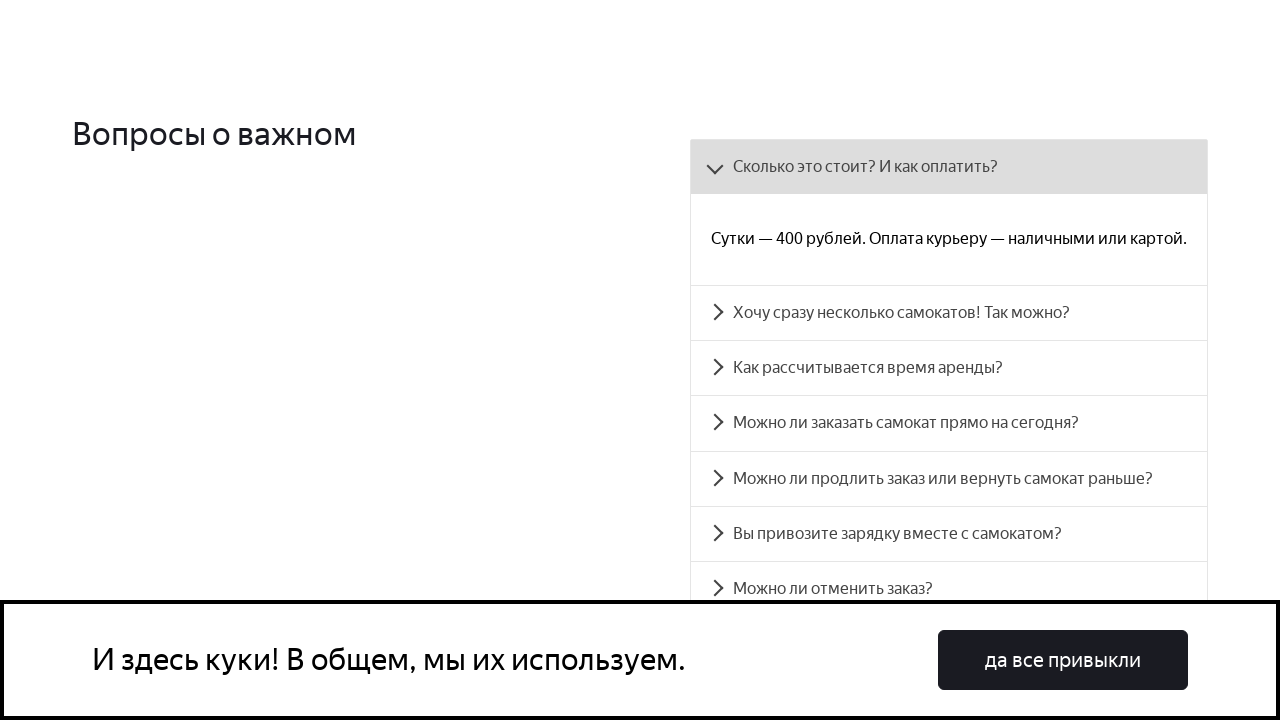

Clicked FAQ question: Хочу сразу несколько самокатов! Так можно? at (949, 313) on .accordion__heading:has-text('Хочу сразу несколько самокатов! Так можно?')
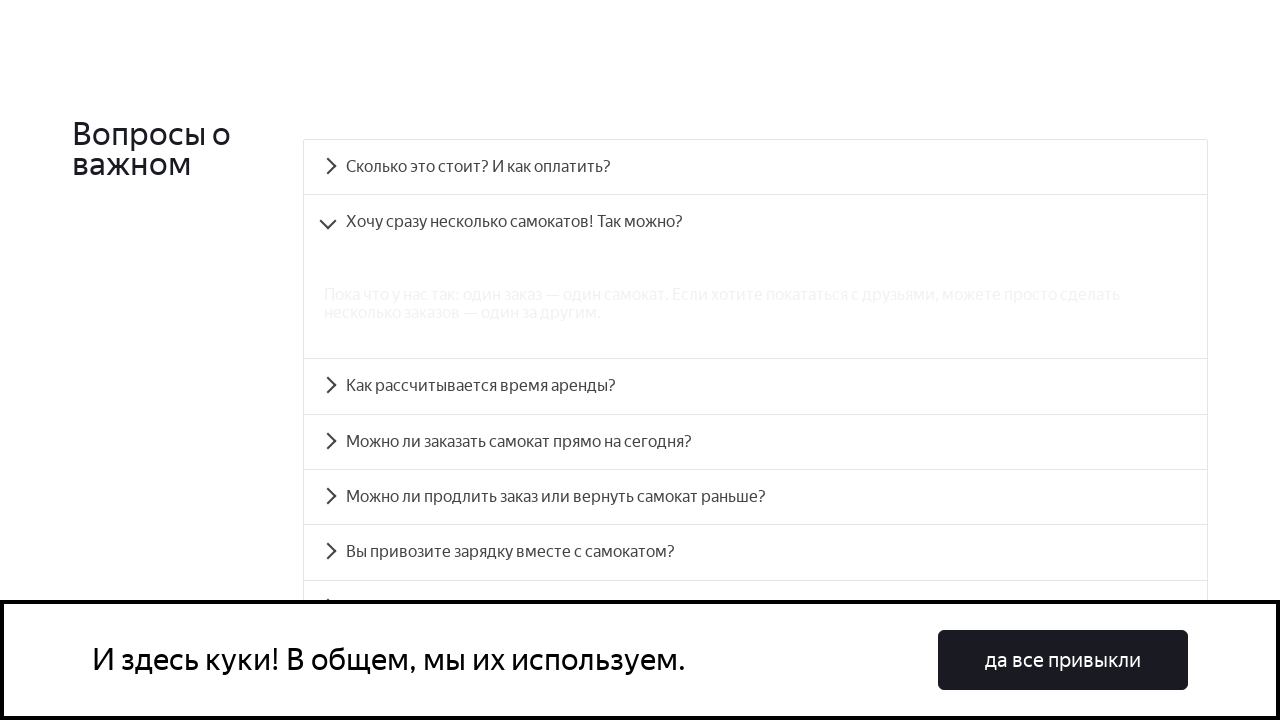

Answer panel became visible for question: Хочу сразу несколько самокатов! Так можно?
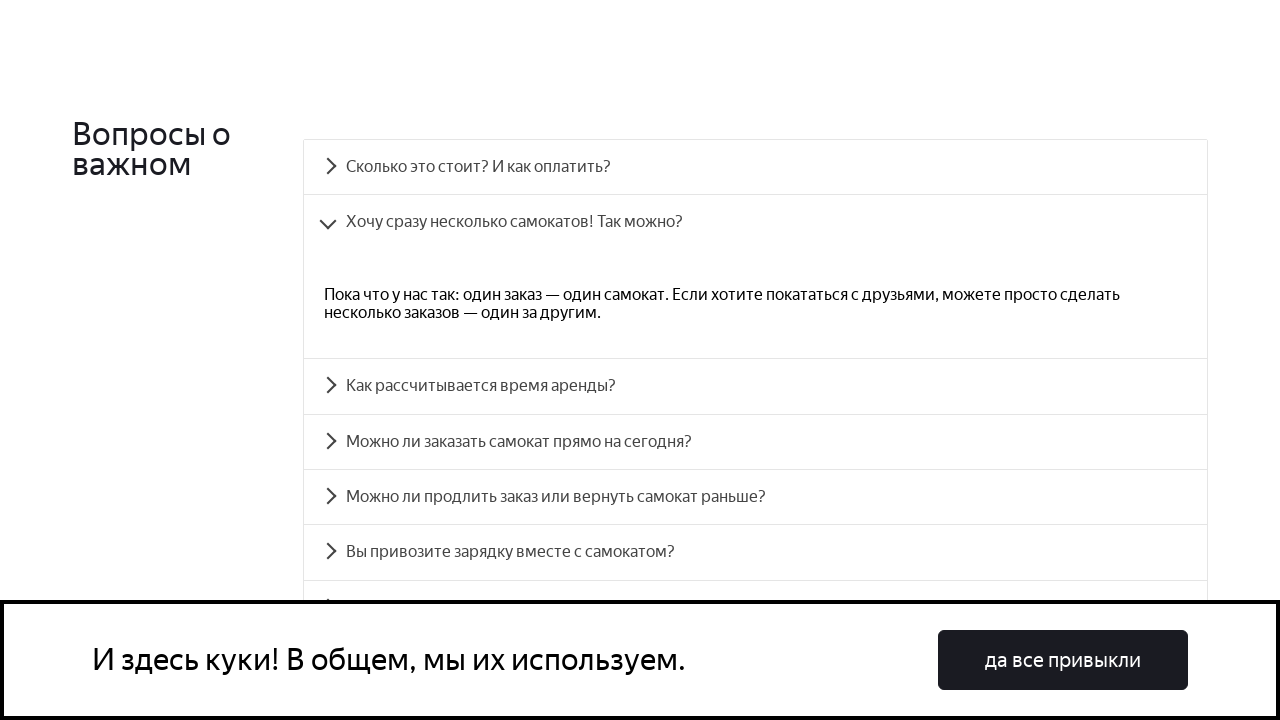

Verified answer text matches expected answer for question: Хочу сразу несколько самокатов! Так можно?
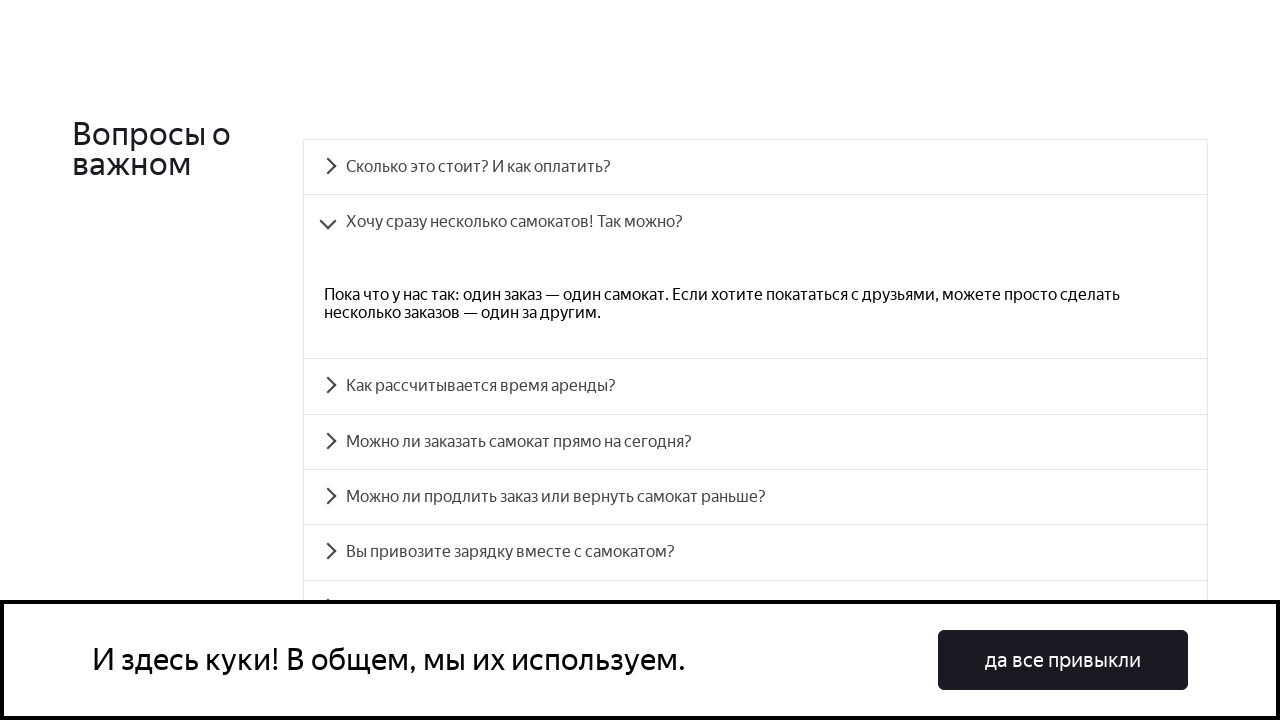

Clicked FAQ question: Как рассчитывается время аренды? at (755, 386) on .accordion__heading:has-text('Как рассчитывается время аренды?')
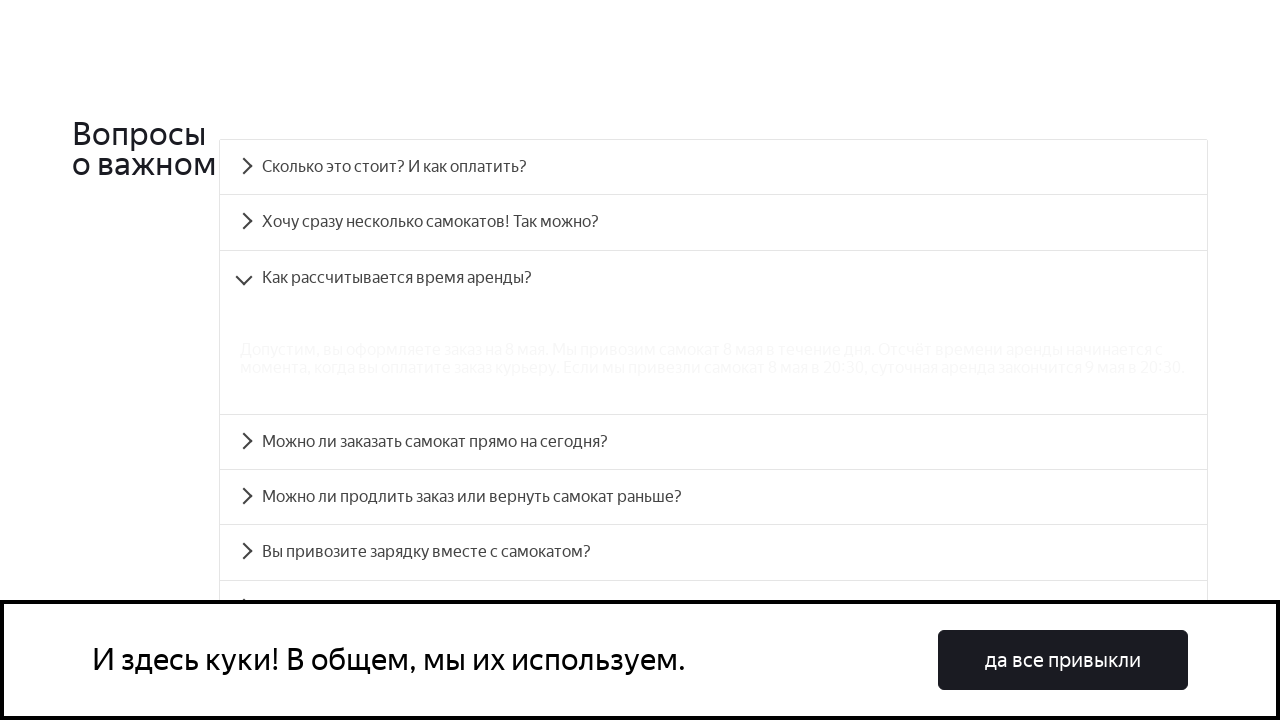

Answer panel became visible for question: Как рассчитывается время аренды?
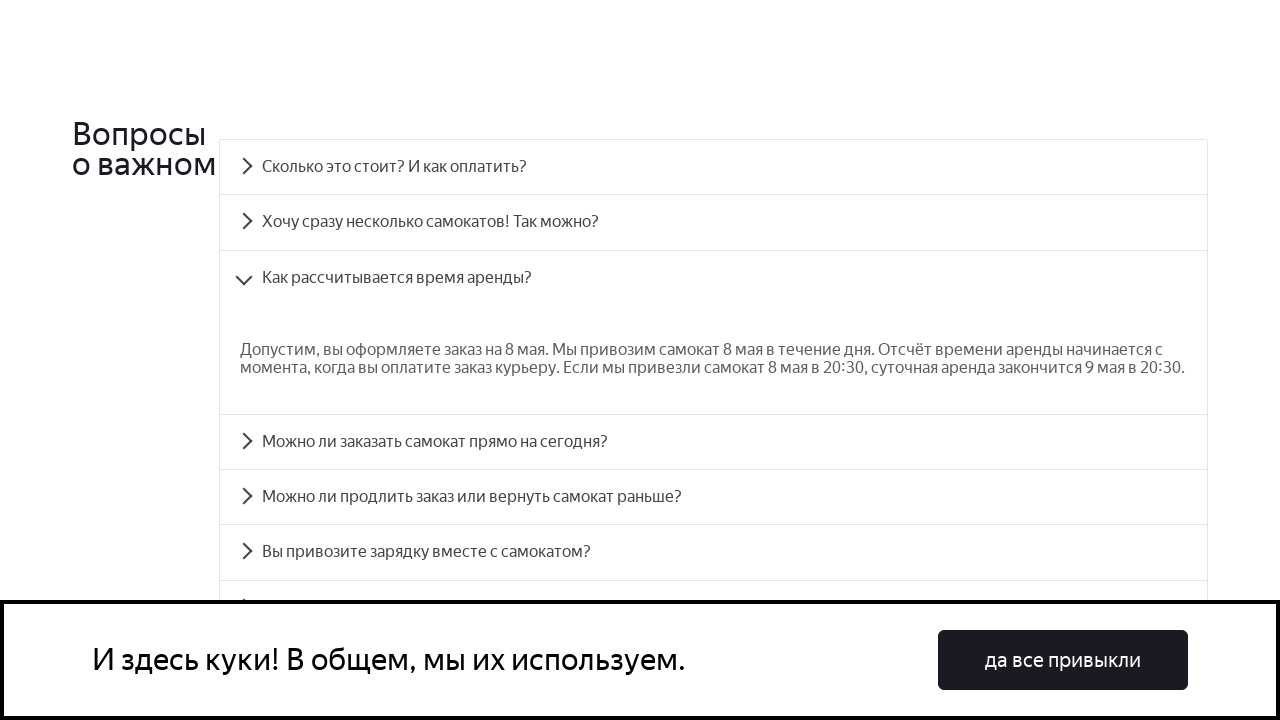

Verified answer text matches expected answer for question: Как рассчитывается время аренды?
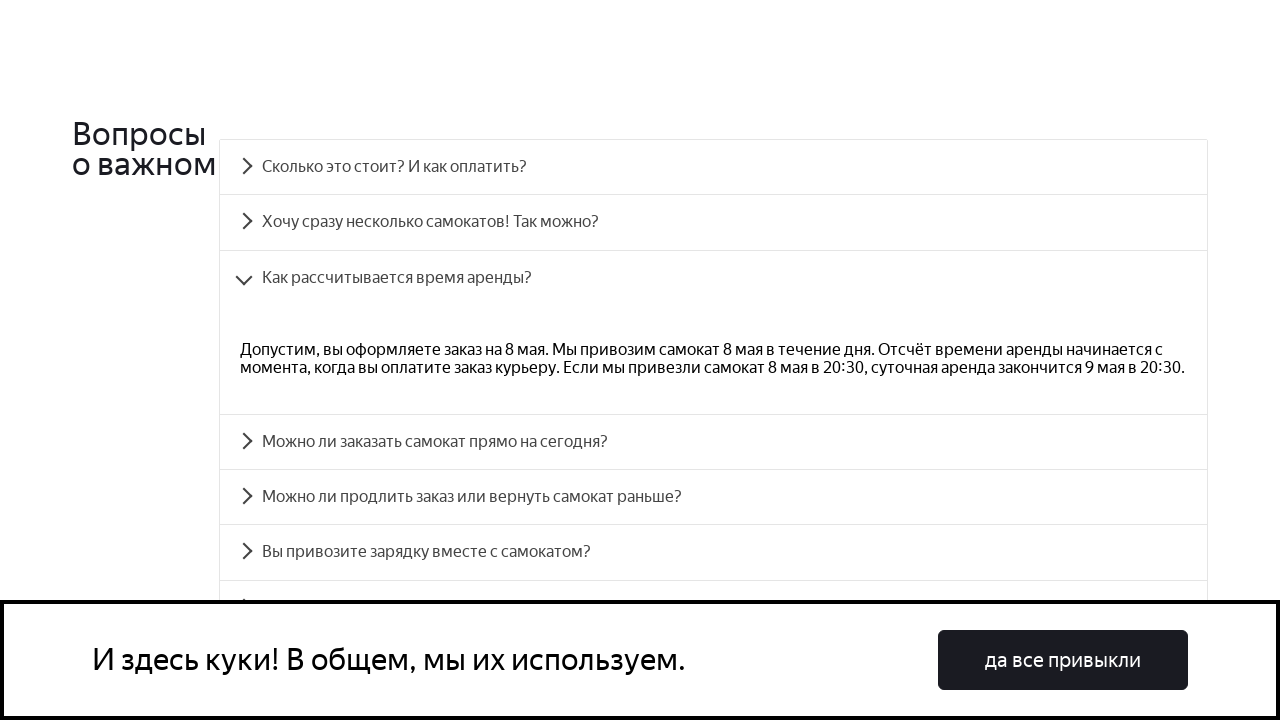

Clicked FAQ question: Можно ли заказать самокат прямо на сегодня? at (714, 442) on .accordion__heading:has-text('Можно ли заказать самокат прямо на сегодня?')
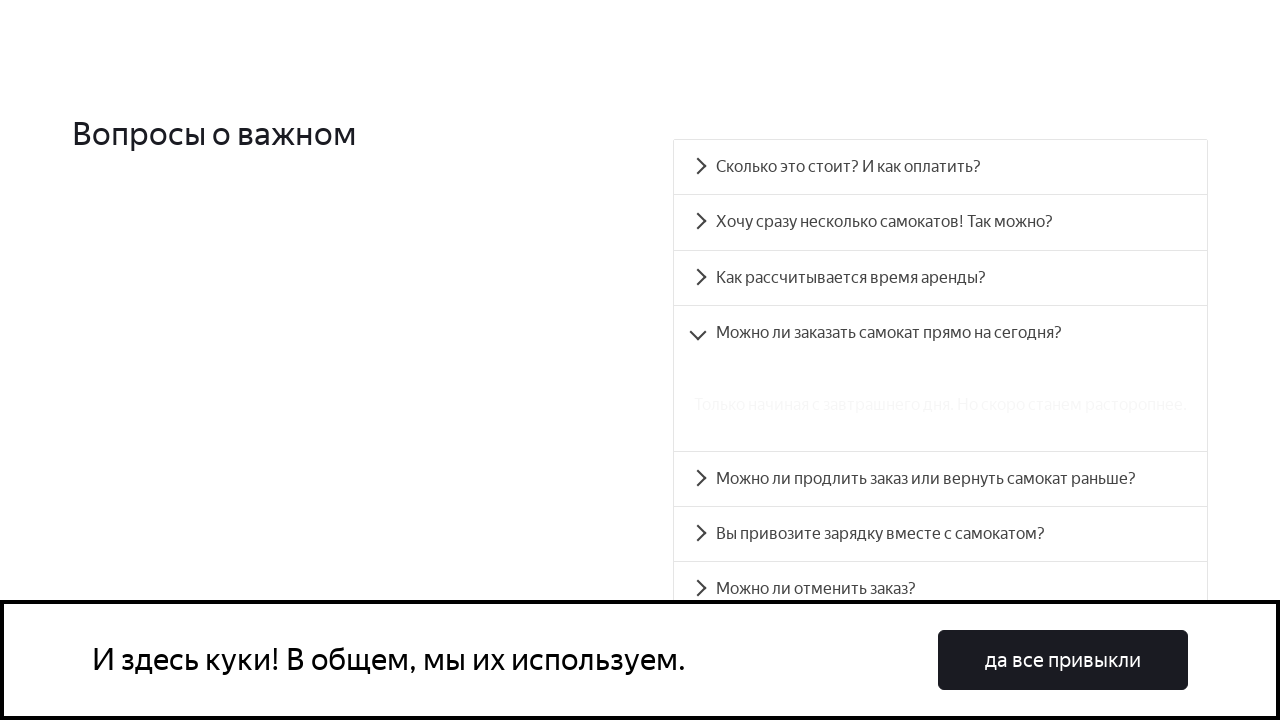

Answer panel became visible for question: Можно ли заказать самокат прямо на сегодня?
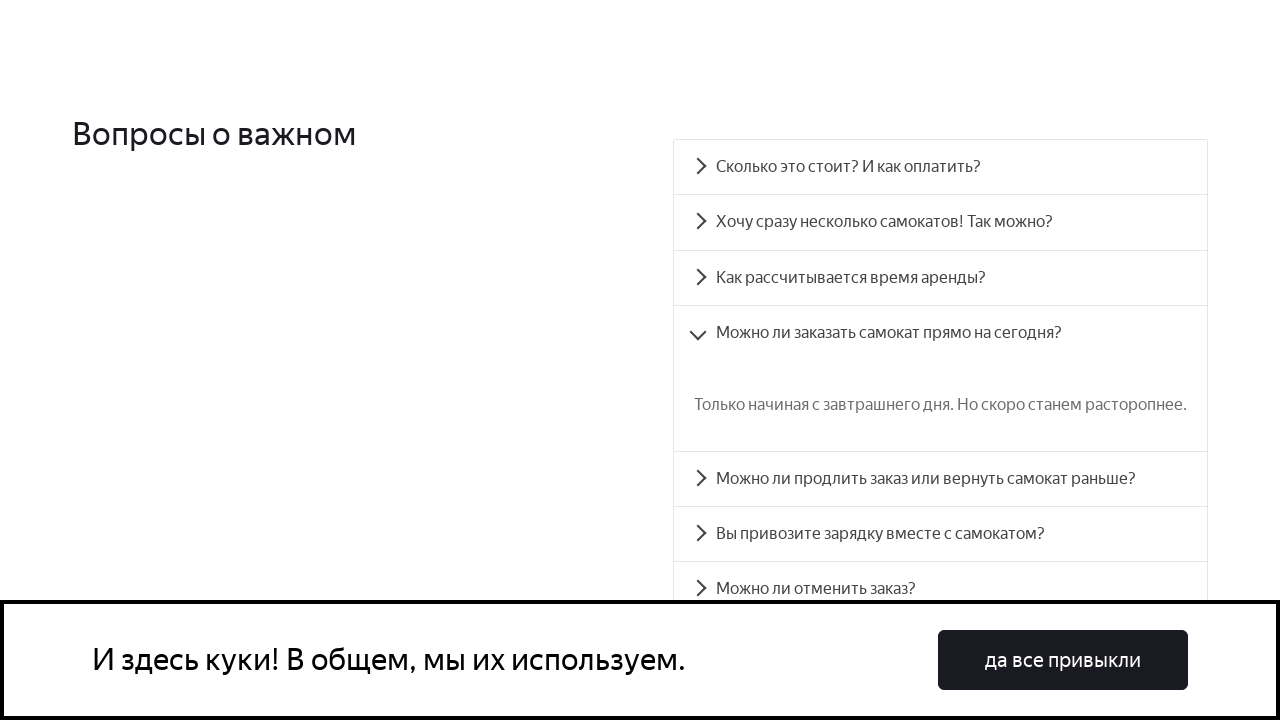

Verified answer text matches expected answer for question: Можно ли заказать самокат прямо на сегодня?
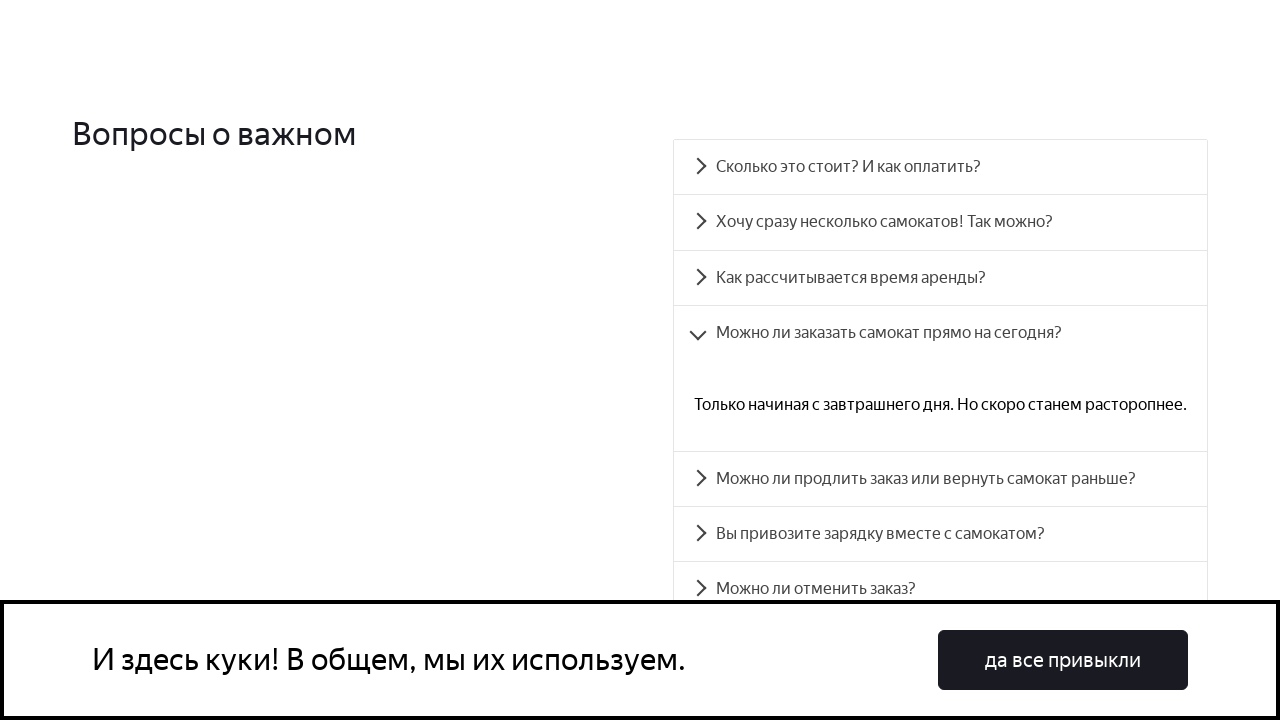

Clicked FAQ question: Можно ли продлить заказ или вернуть самокат раньше? at (940, 479) on .accordion__heading:has-text('Можно ли продлить заказ или вернуть самокат раньше
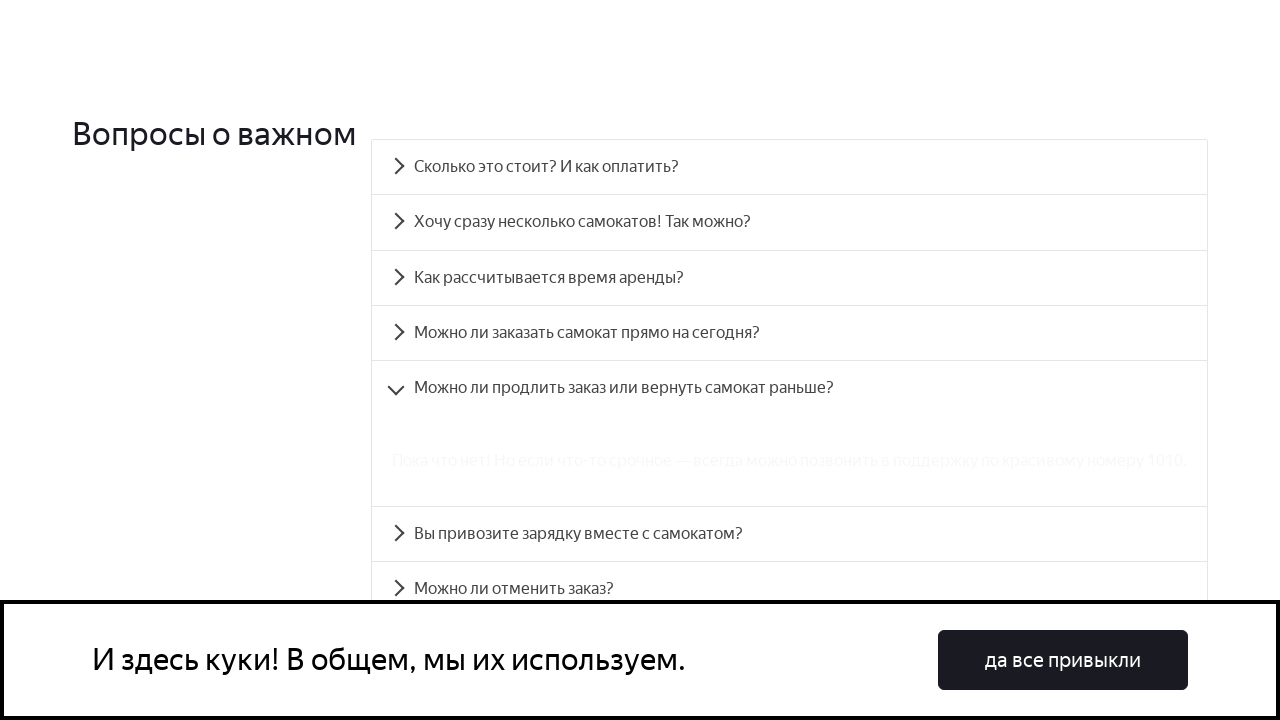

Answer panel became visible for question: Можно ли продлить заказ или вернуть самокат раньше?
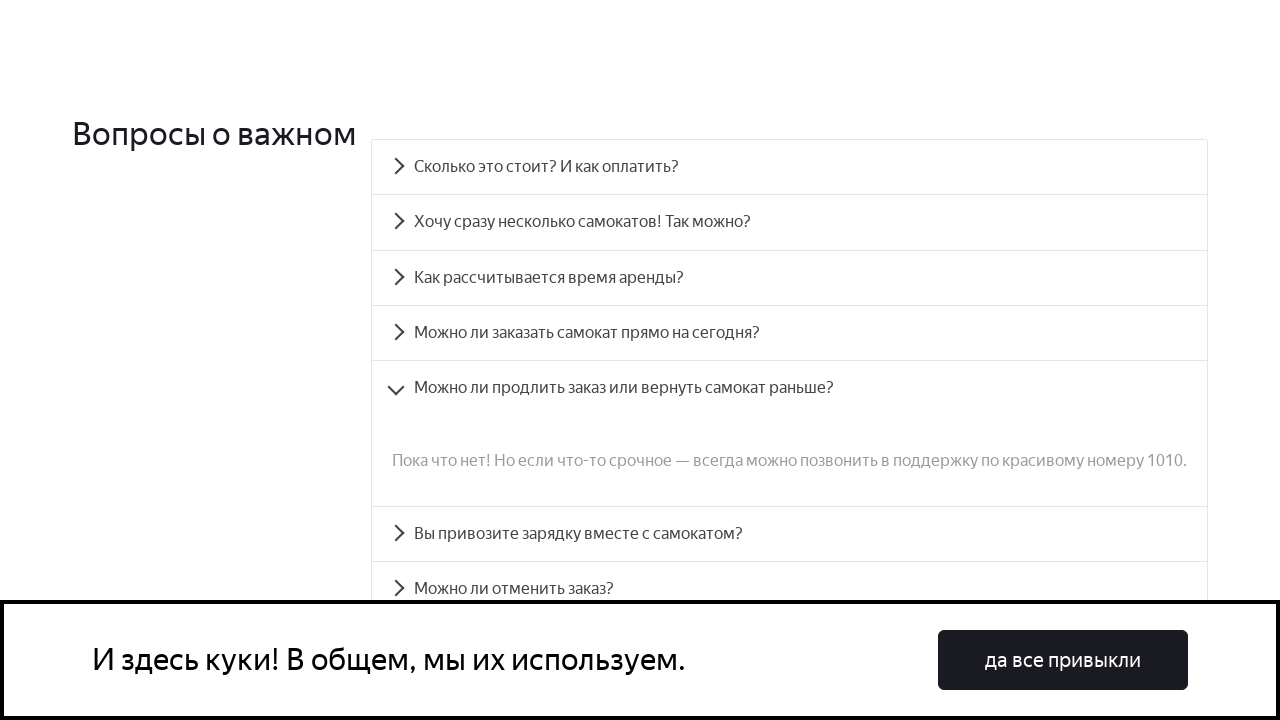

Verified answer text matches expected answer for question: Можно ли продлить заказ или вернуть самокат раньше?
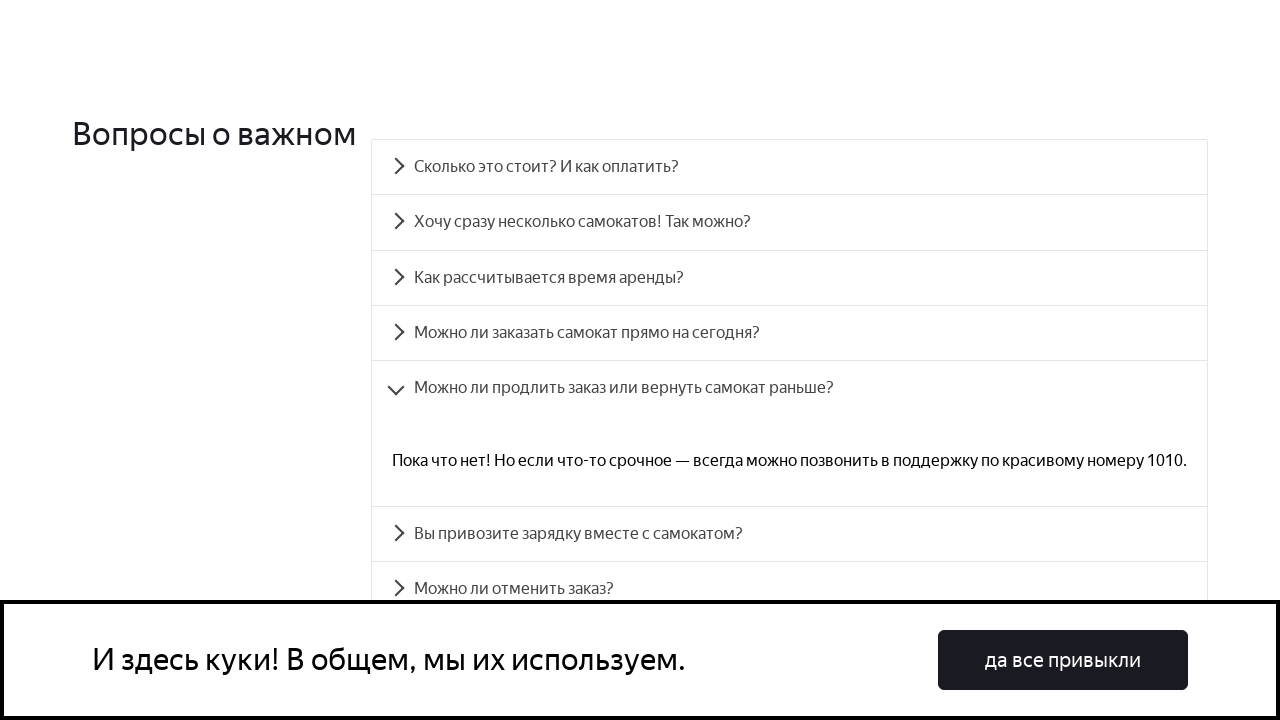

Clicked FAQ question: Вы привозите зарядку вместе с самокатом? at (790, 534) on .accordion__heading:has-text('Вы привозите зарядку вместе с самокатом?')
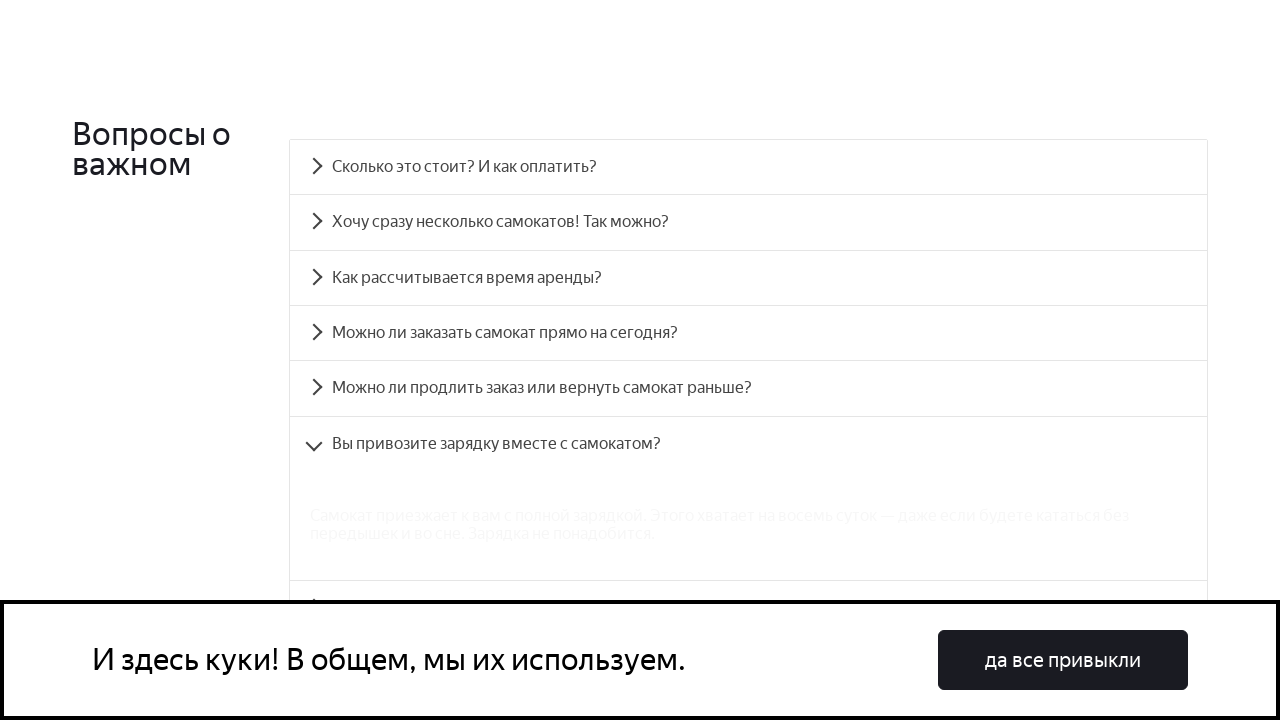

Answer panel became visible for question: Вы привозите зарядку вместе с самокатом?
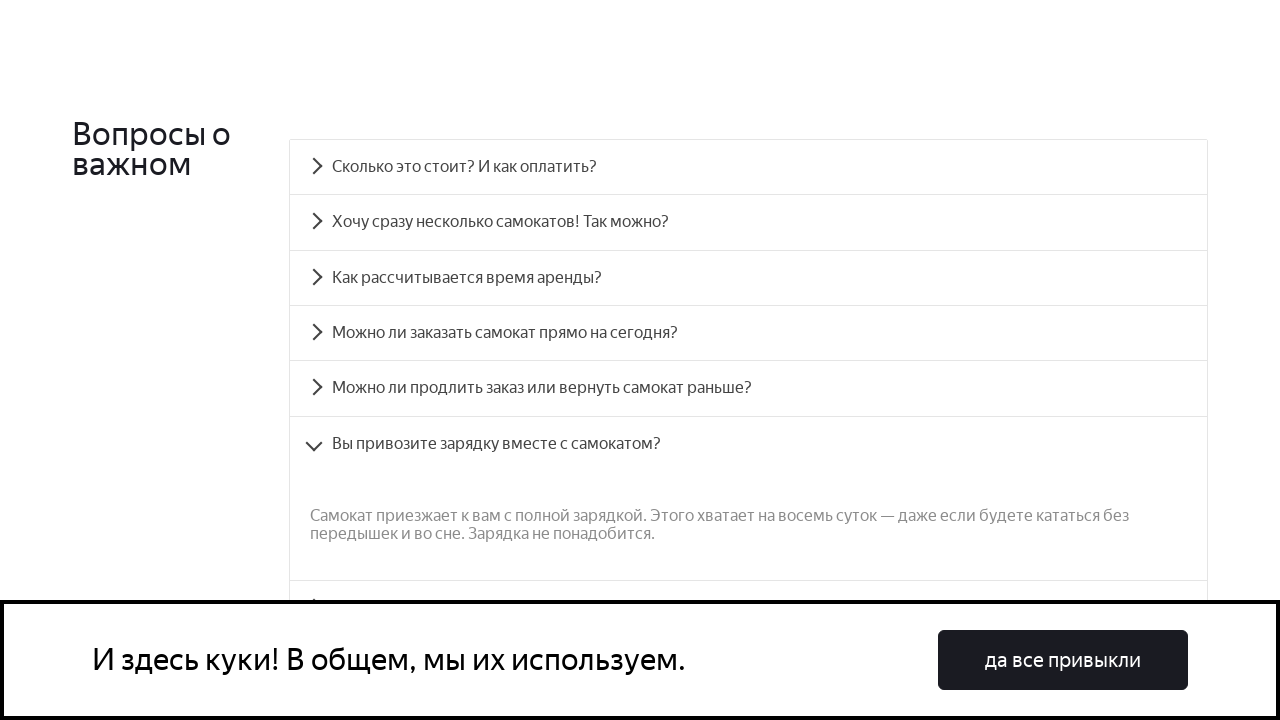

Verified answer text matches expected answer for question: Вы привозите зарядку вместе с самокатом?
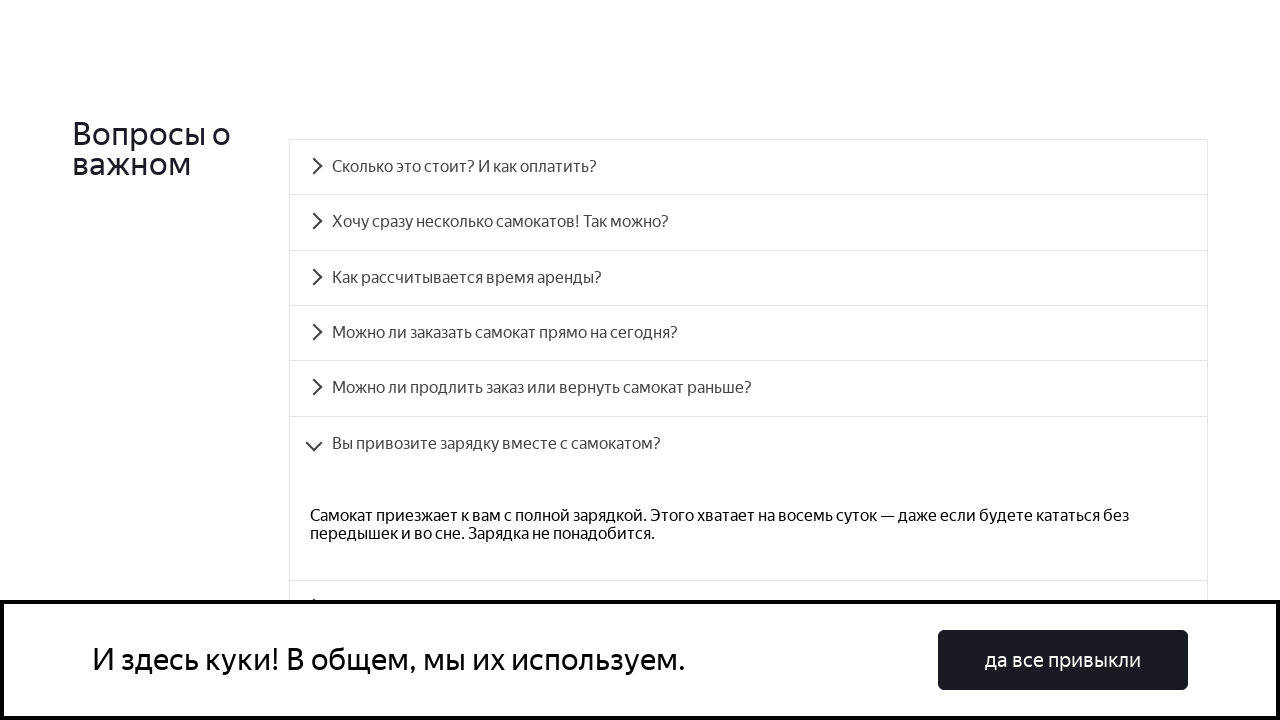

Clicked FAQ question: Можно ли отменить заказ? at (748, 436) on .accordion__heading:has-text('Можно ли отменить заказ?')
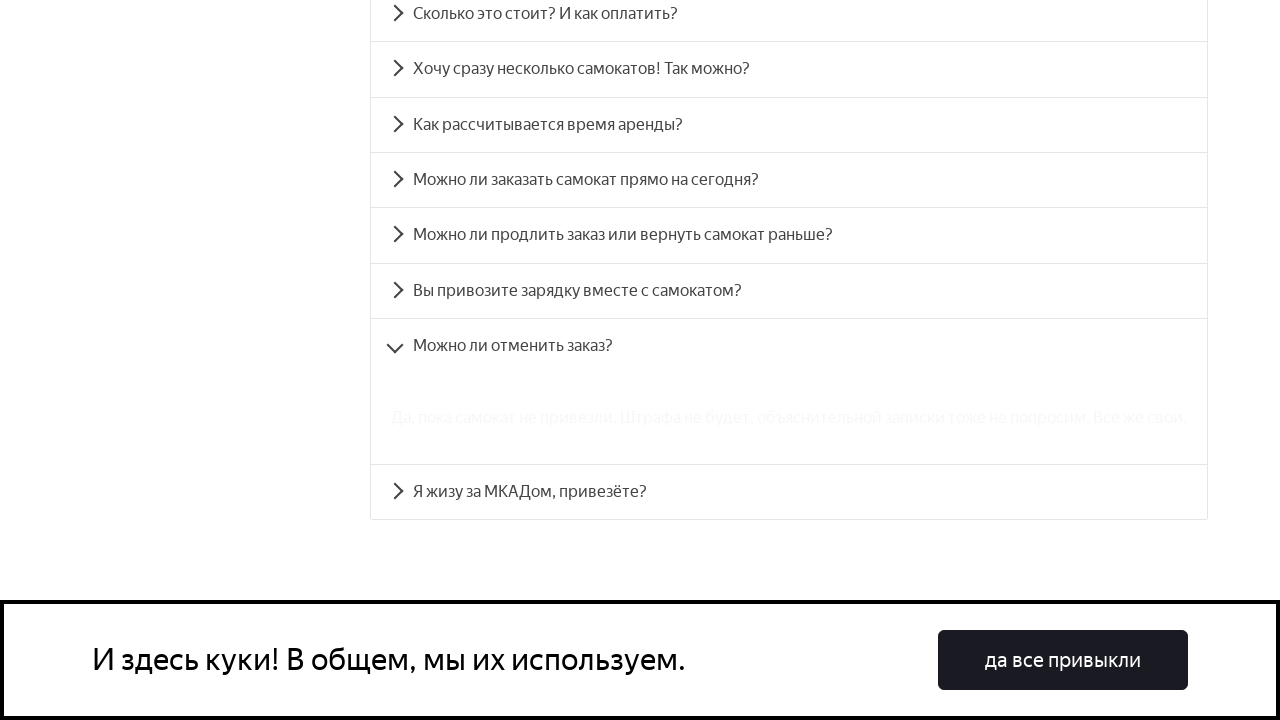

Answer panel became visible for question: Можно ли отменить заказ?
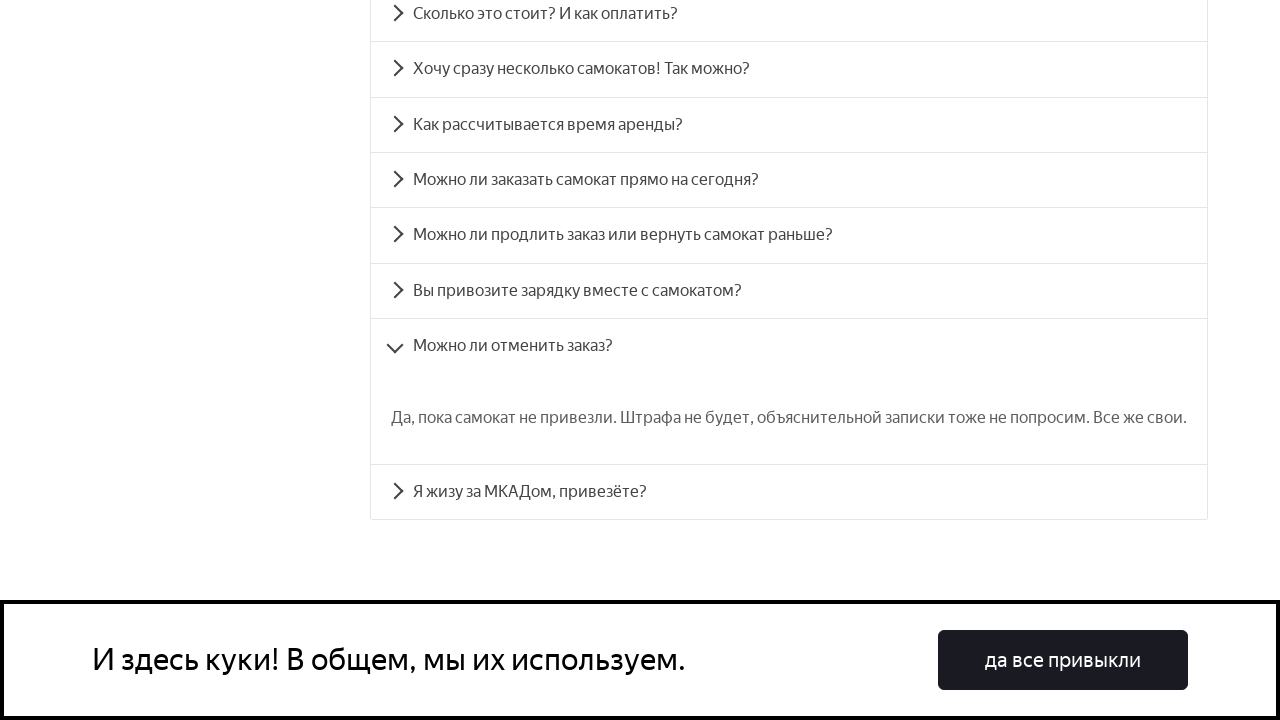

Verified answer text matches expected answer for question: Можно ли отменить заказ?
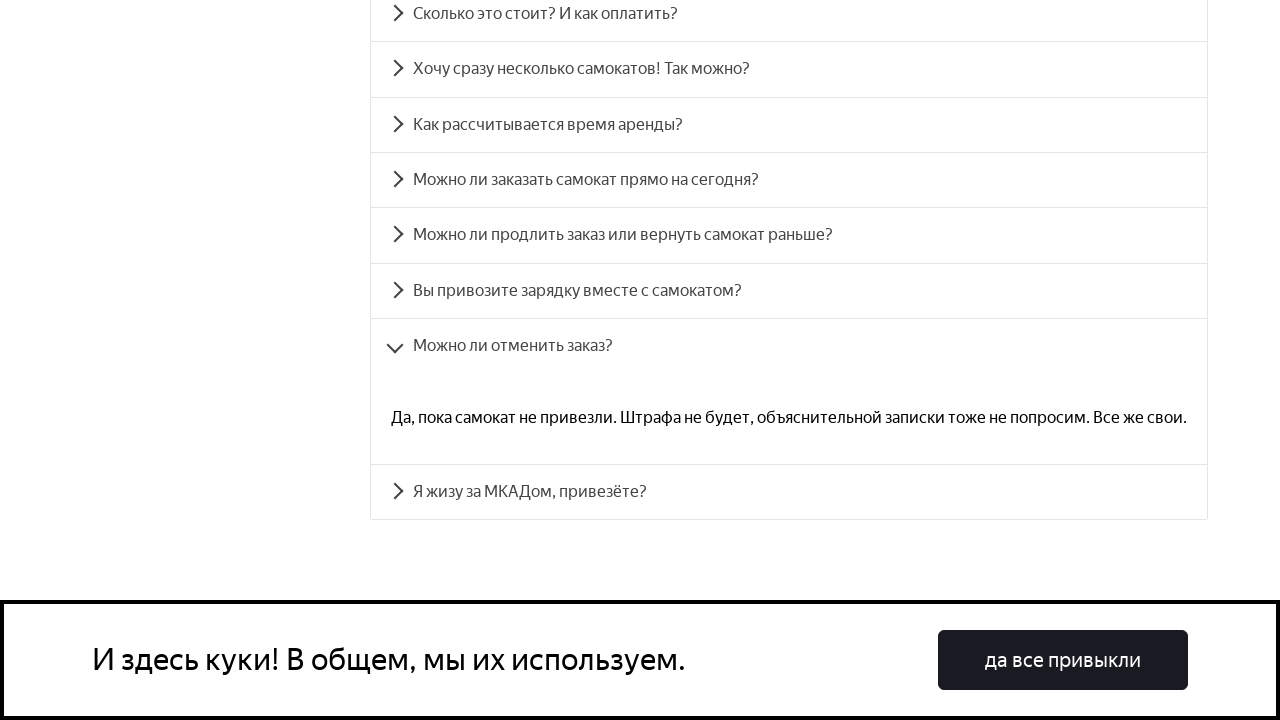

Clicked FAQ question: Я жизу за МКАДом, привезёте? at (789, 492) on .accordion__heading:has-text('Я жизу за МКАДом, привезёте?')
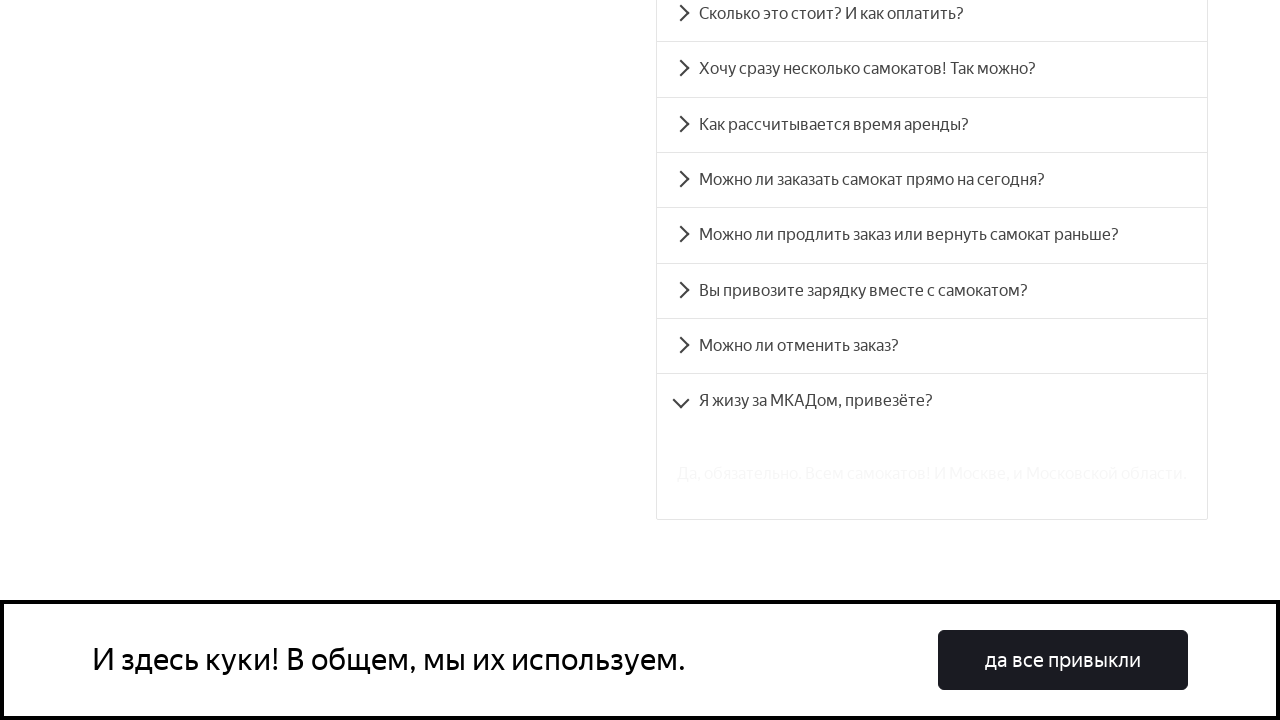

Answer panel became visible for question: Я жизу за МКАДом, привезёте?
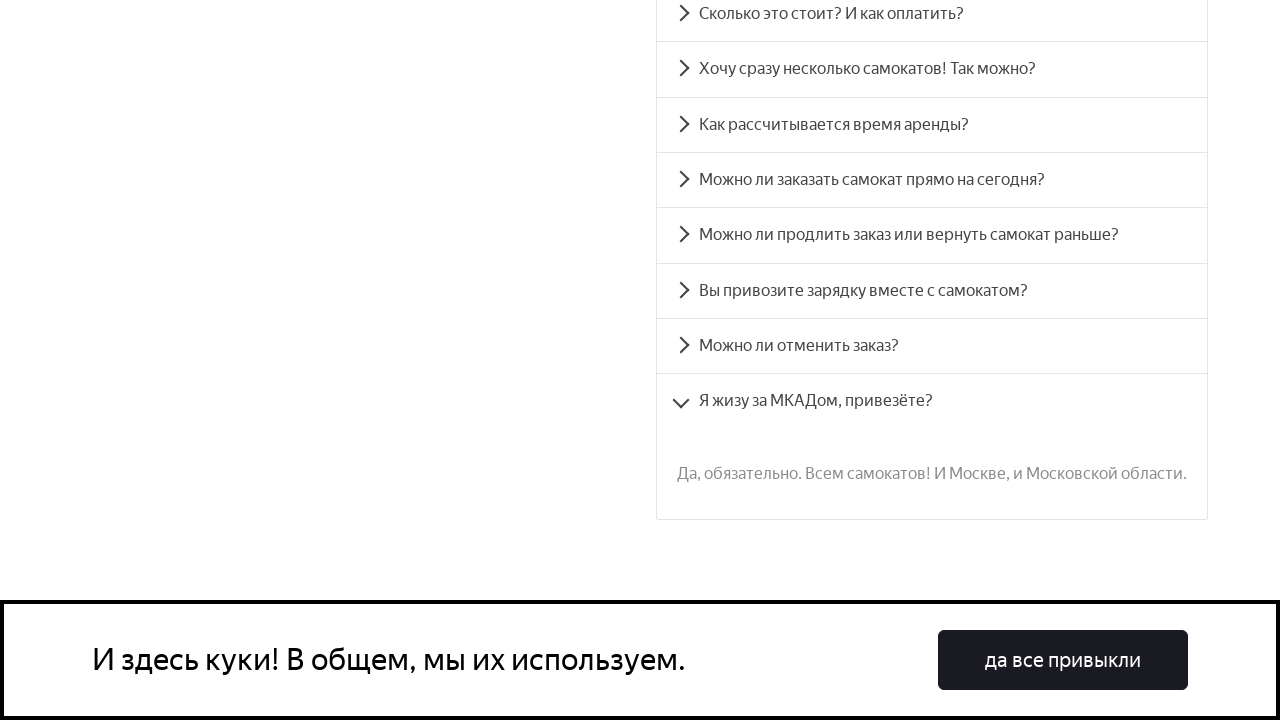

Verified answer text matches expected answer for question: Я жизу за МКАДом, привезёте?
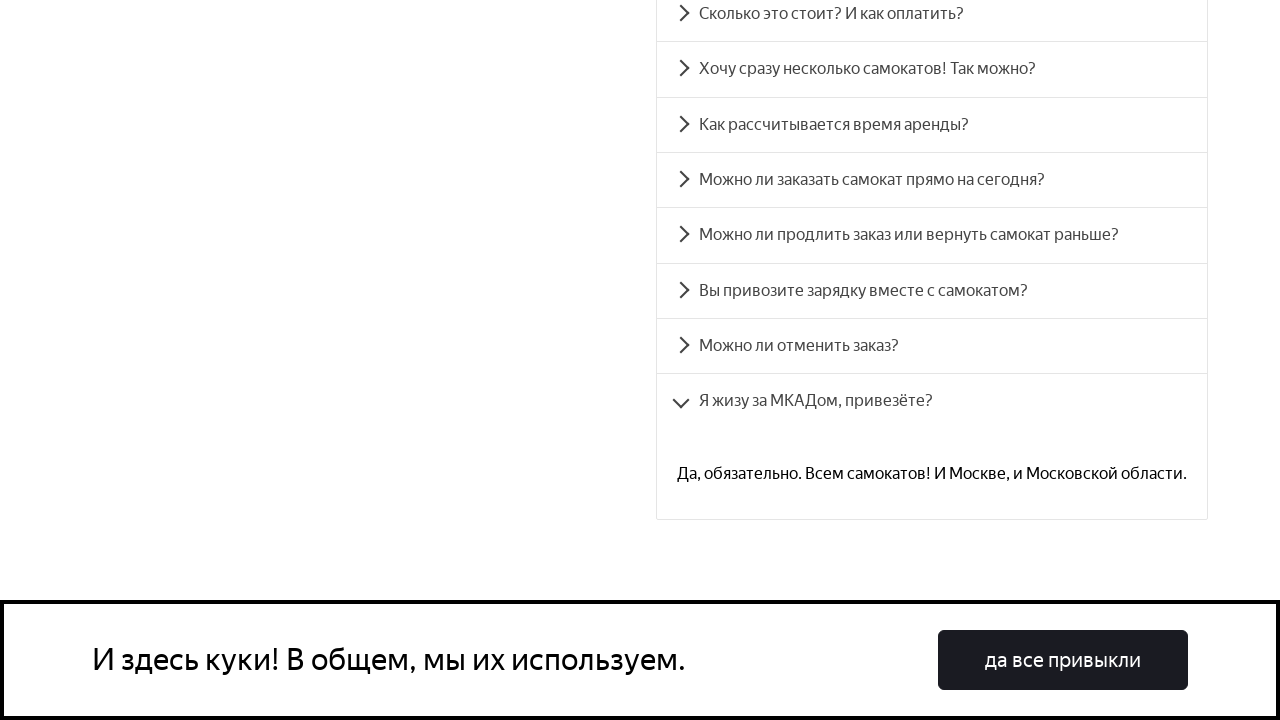

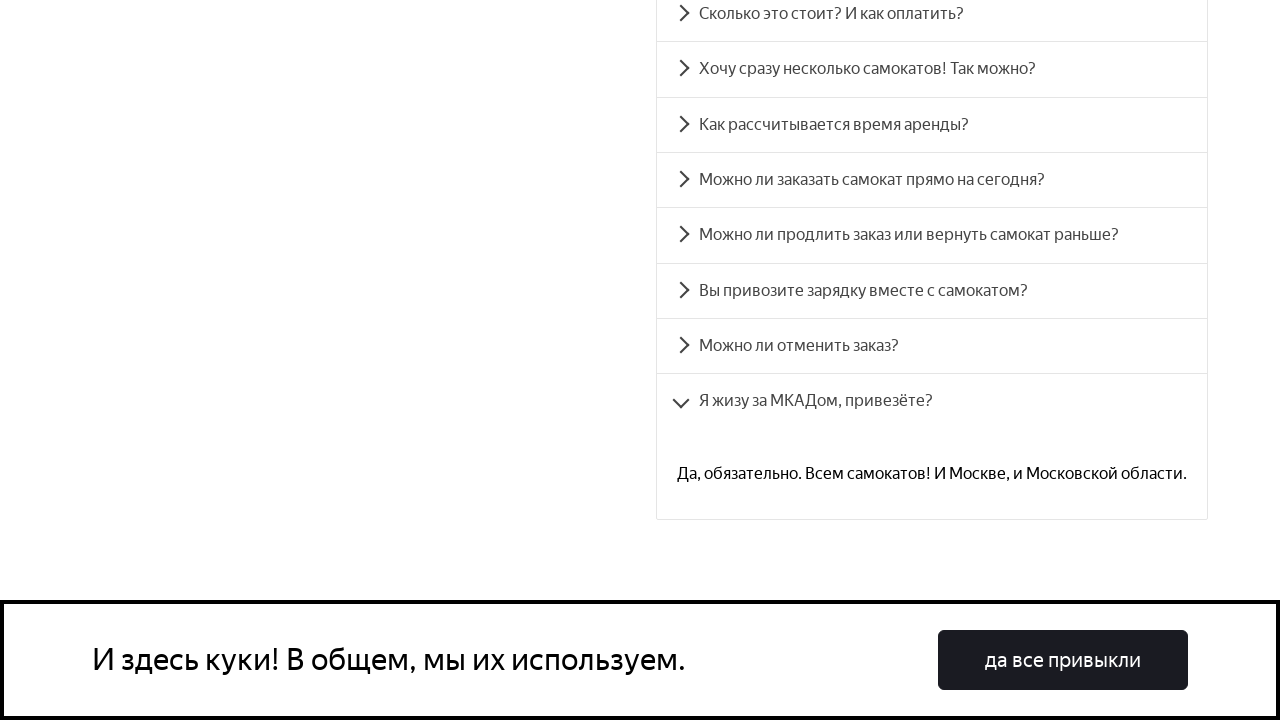